Tests adding multiple tasks to the TodoMVC application and verifies they appear in the task list

Starting URL: https://todomvc4tasj.herokuapp.com/

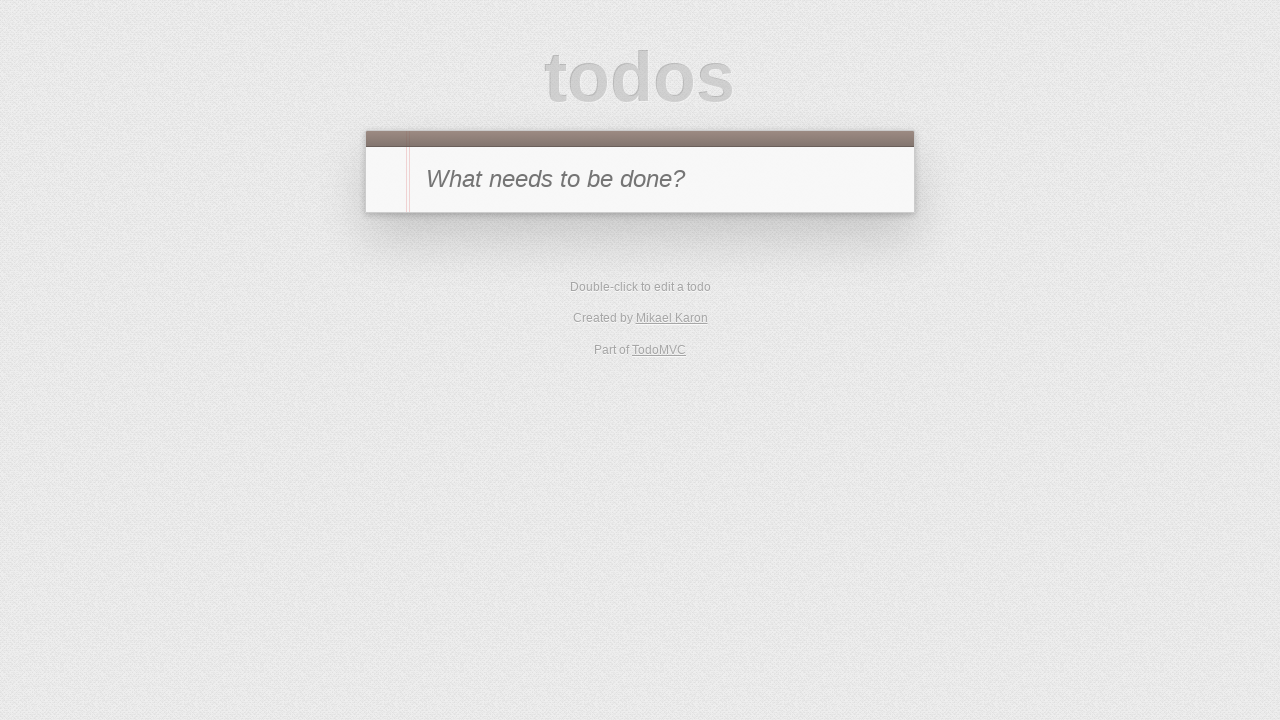

Filled new task input with 'Buy groceries' on #new-todo
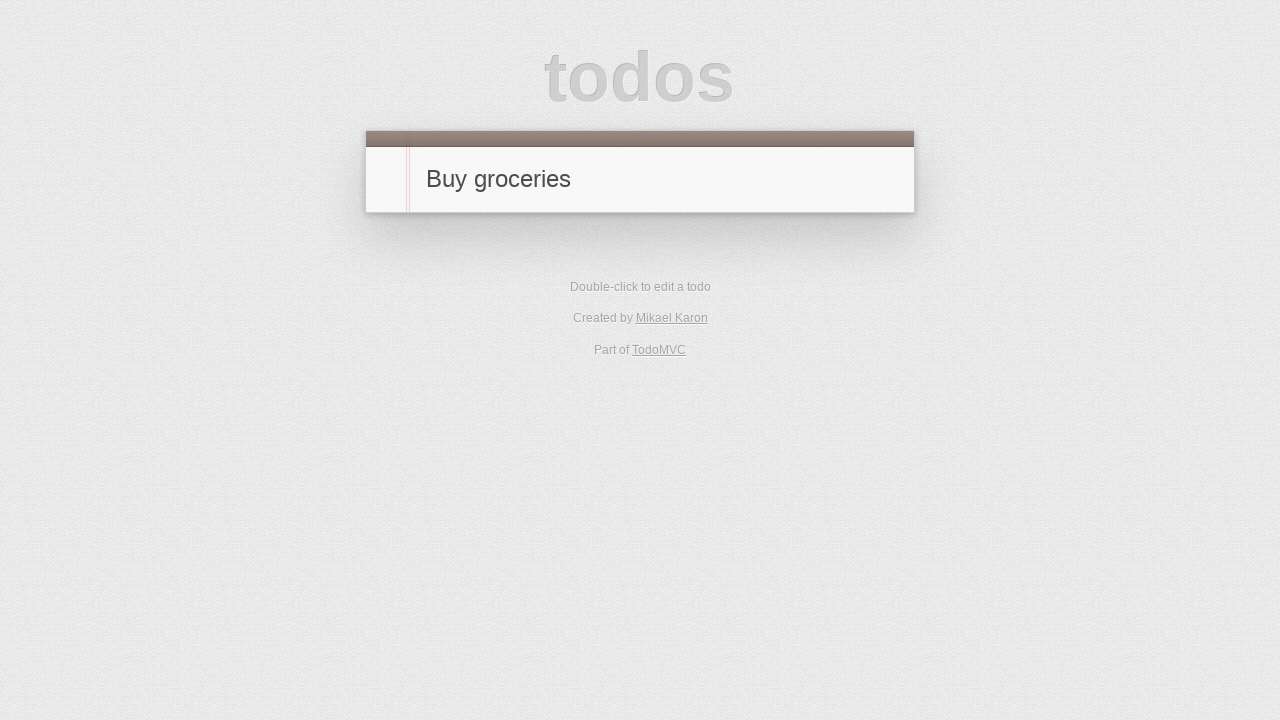

Pressed Enter to add 'Buy groceries' task on #new-todo
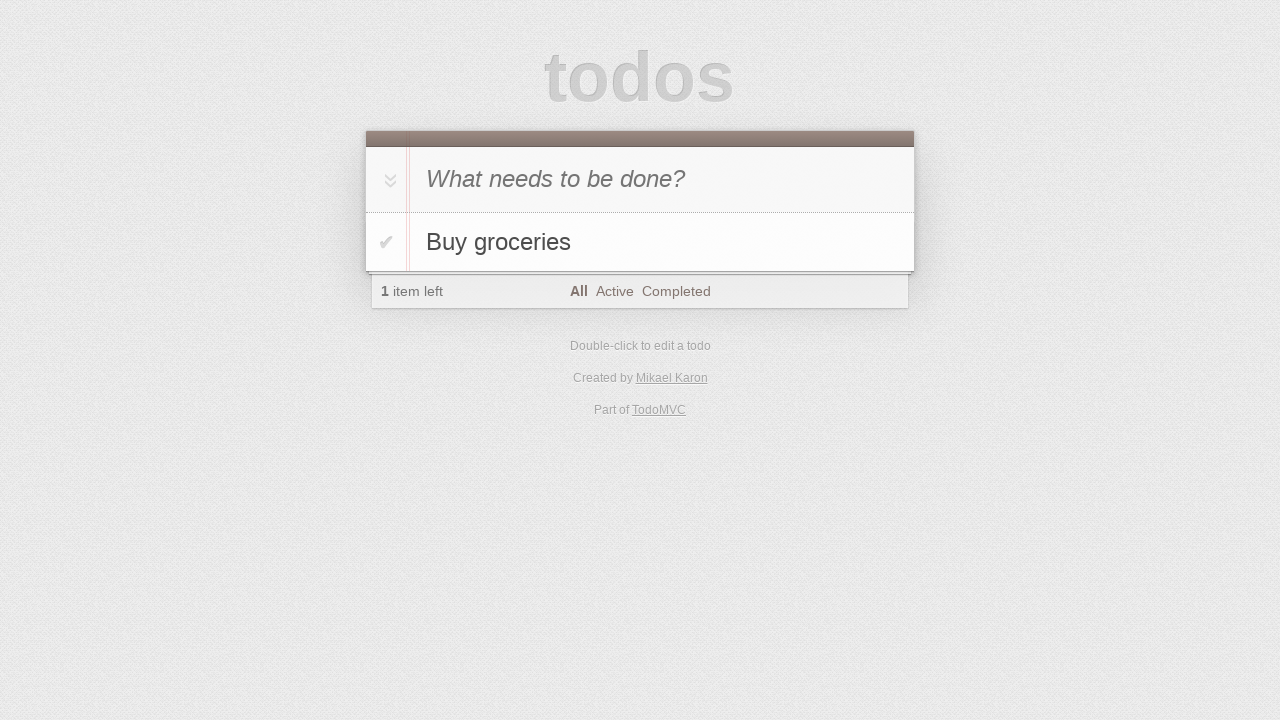

Filled new task input with 'Clean the house' on #new-todo
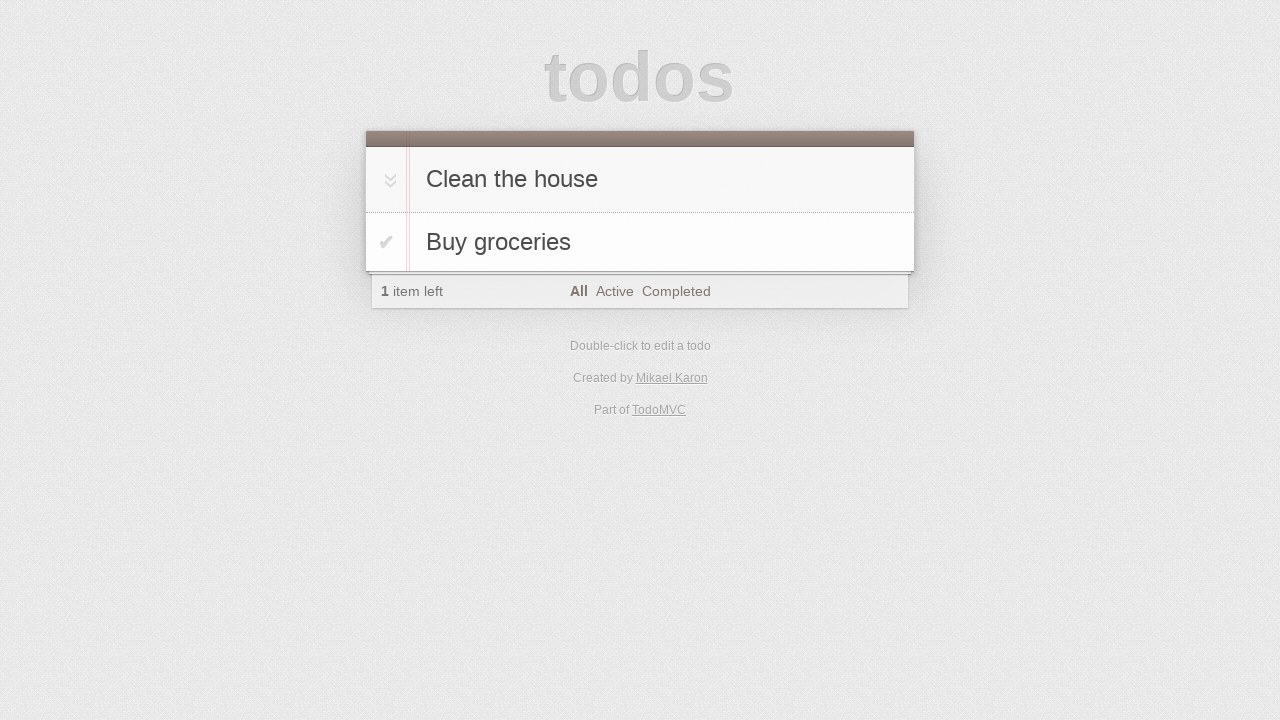

Pressed Enter to add 'Clean the house' task on #new-todo
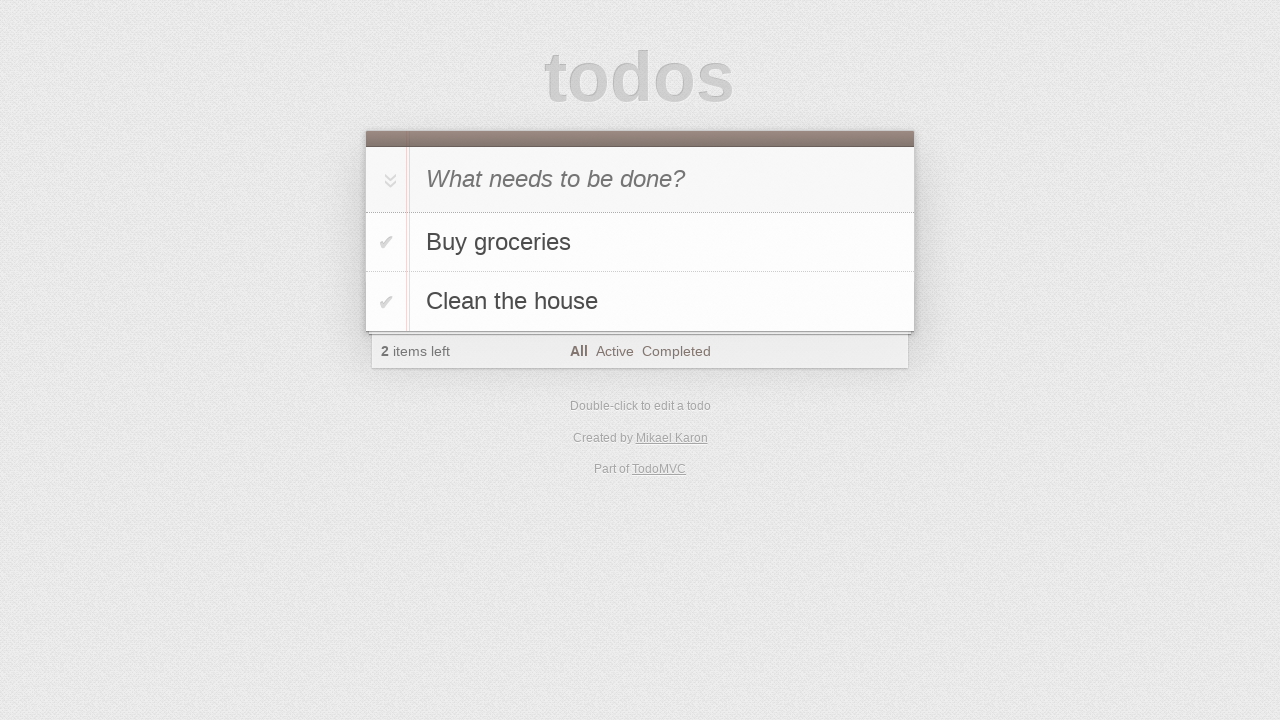

Filled new task input with 'Walk the dog' on #new-todo
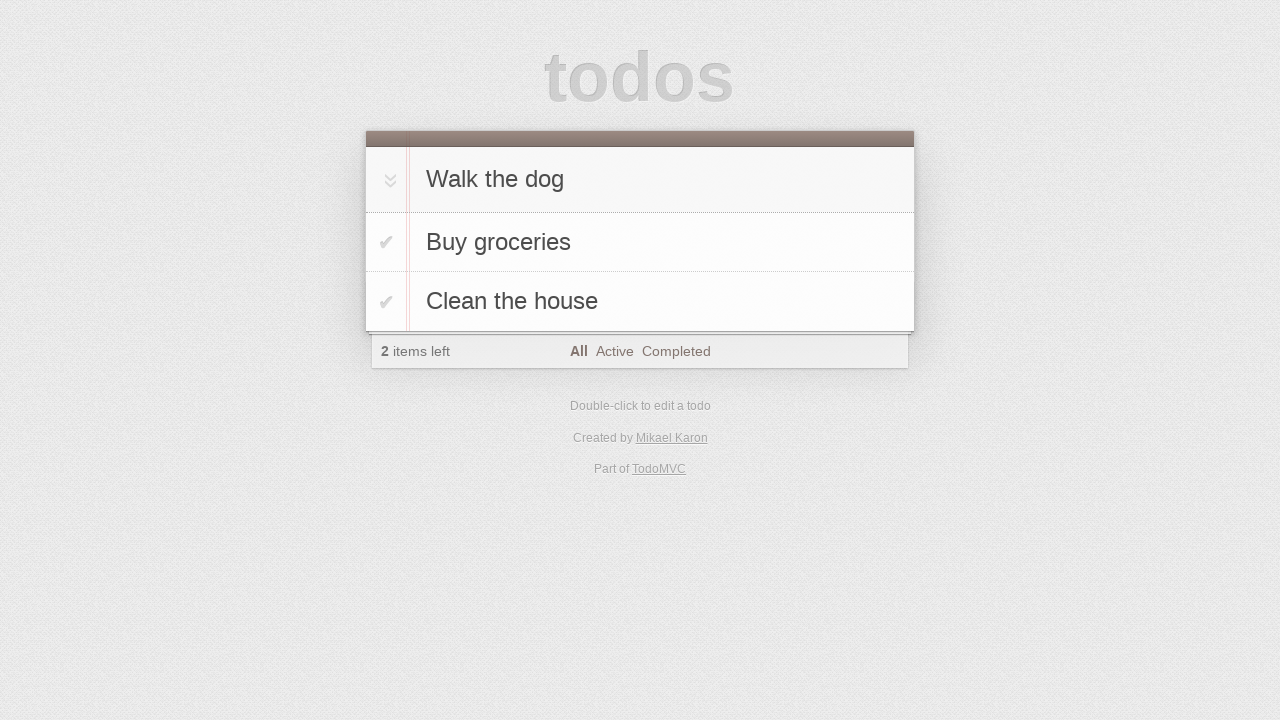

Pressed Enter to add 'Walk the dog' task on #new-todo
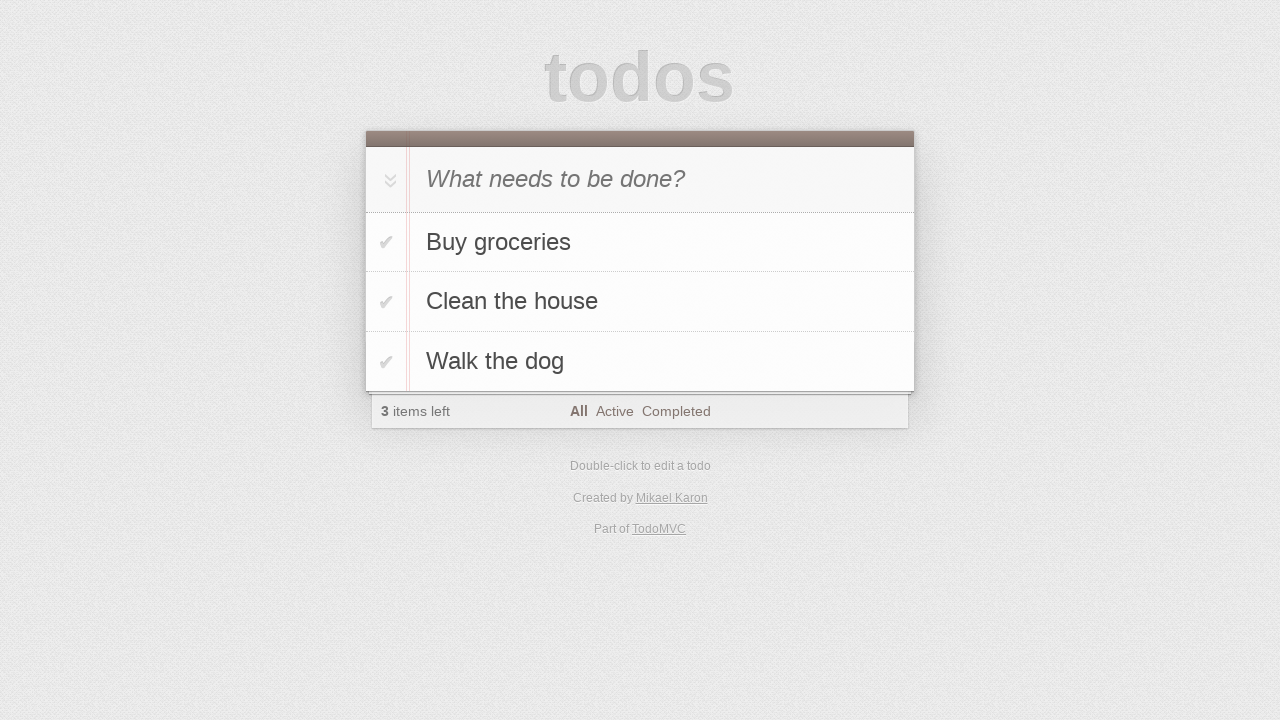

Verified tasks appear in the task list
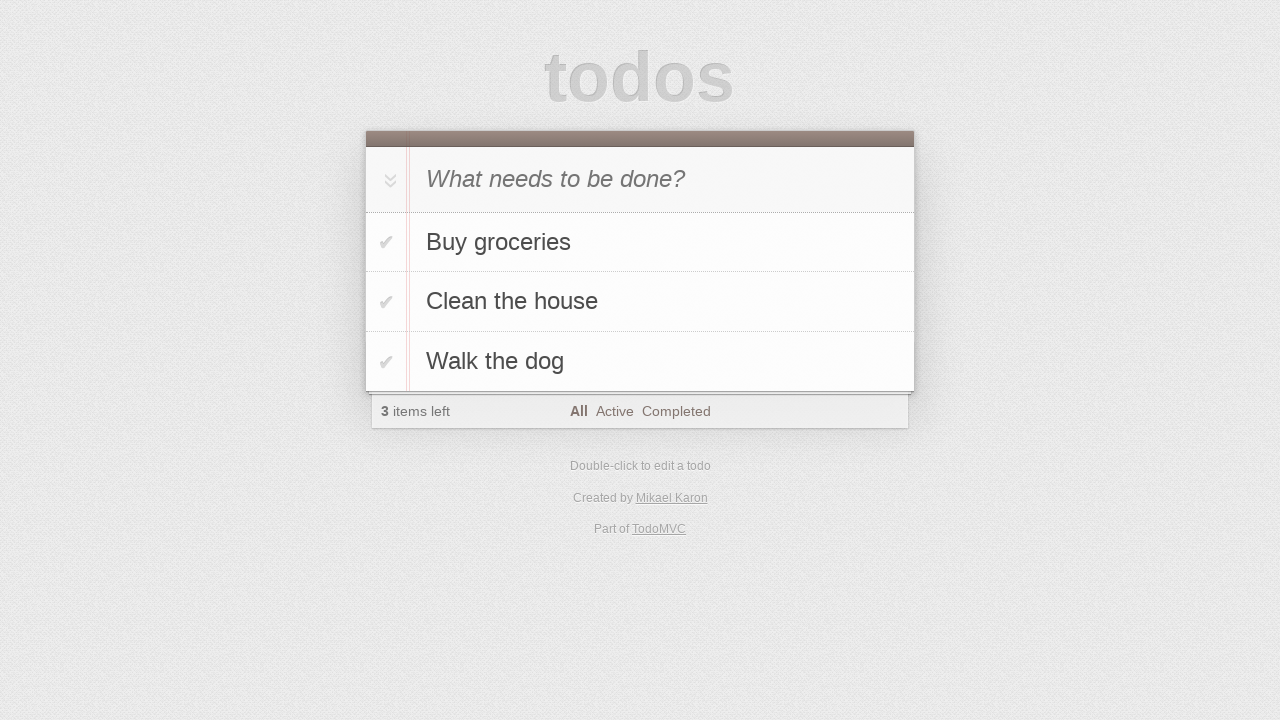

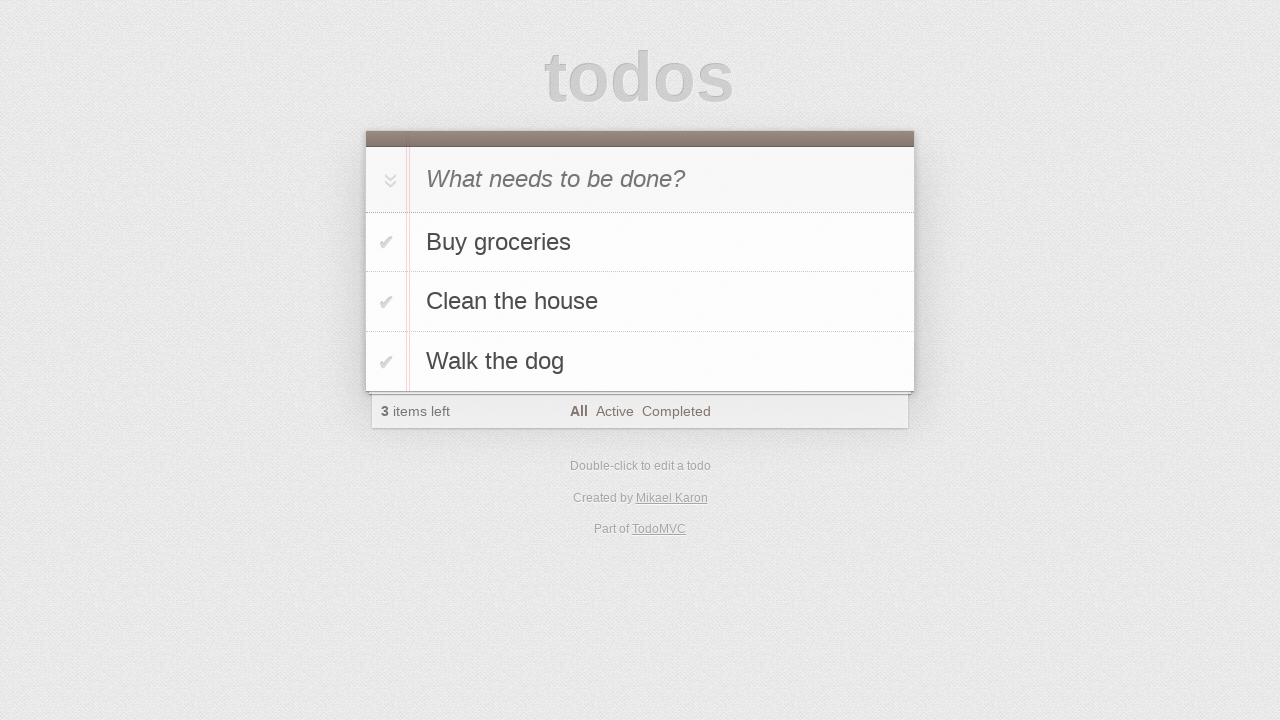